Tests opening a new tab and interacting with elements in the new tab, including clicking an alert button

Starting URL: https://www.hyrtutorials.com/p/window-handles-practice.html

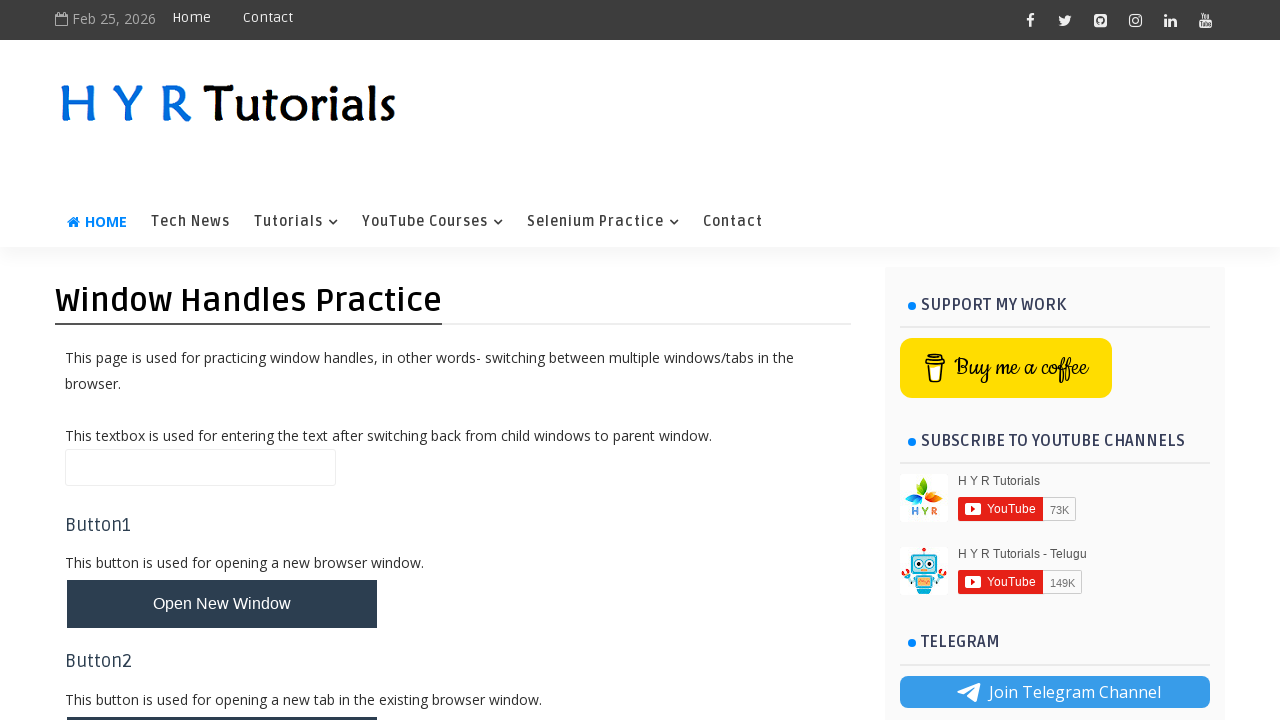

Clicked button to open new tab at (222, 696) on xpath=//button[@id='newTabBtn']
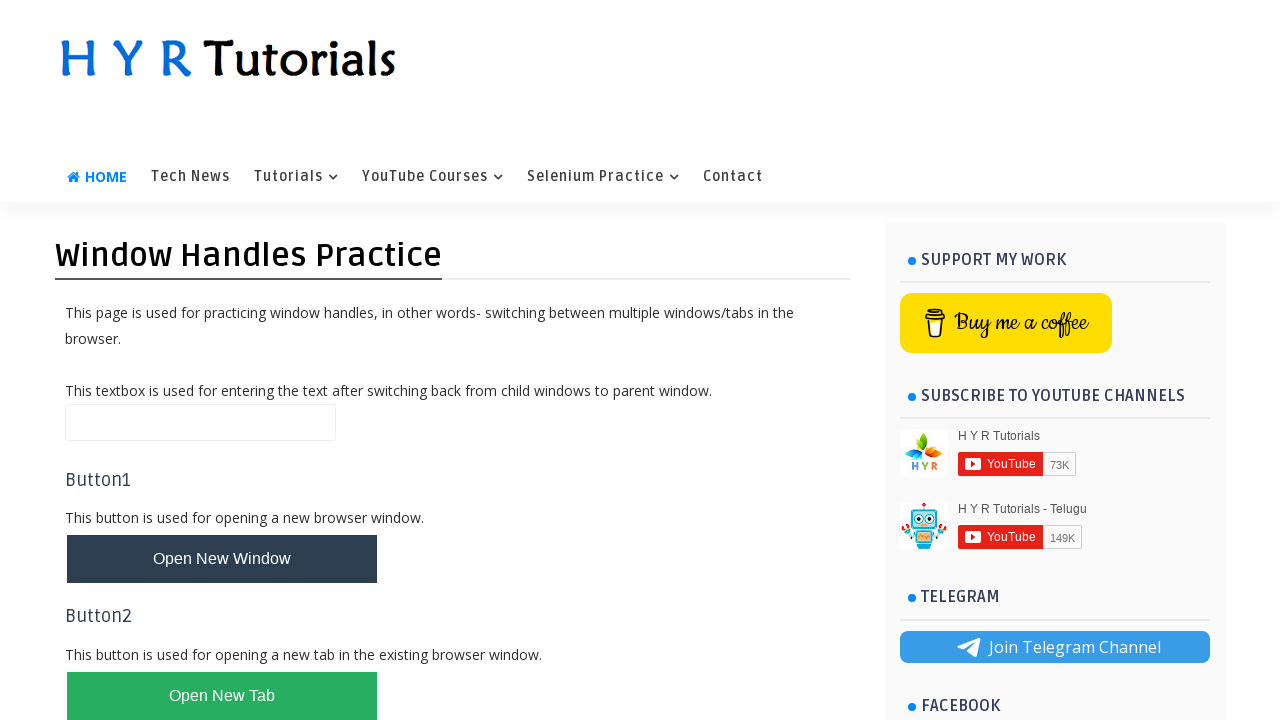

New tab loaded and post title element is visible
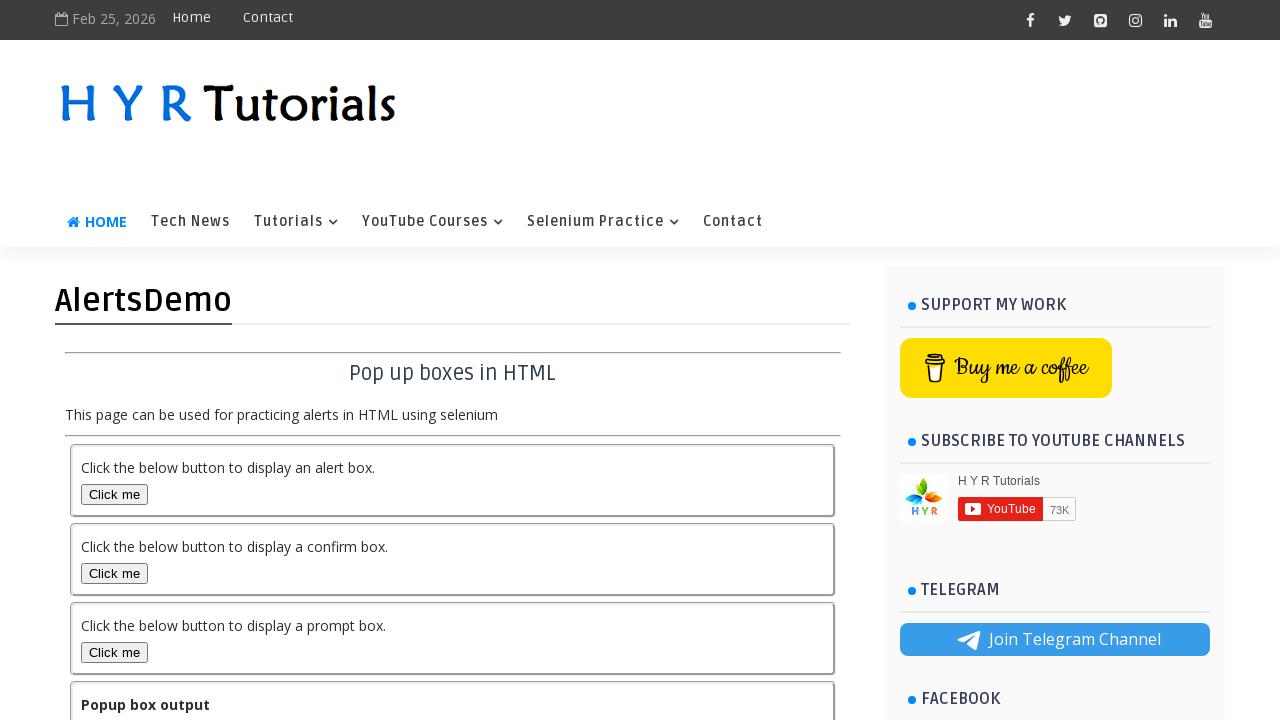

Set up dialog handler to accept alerts
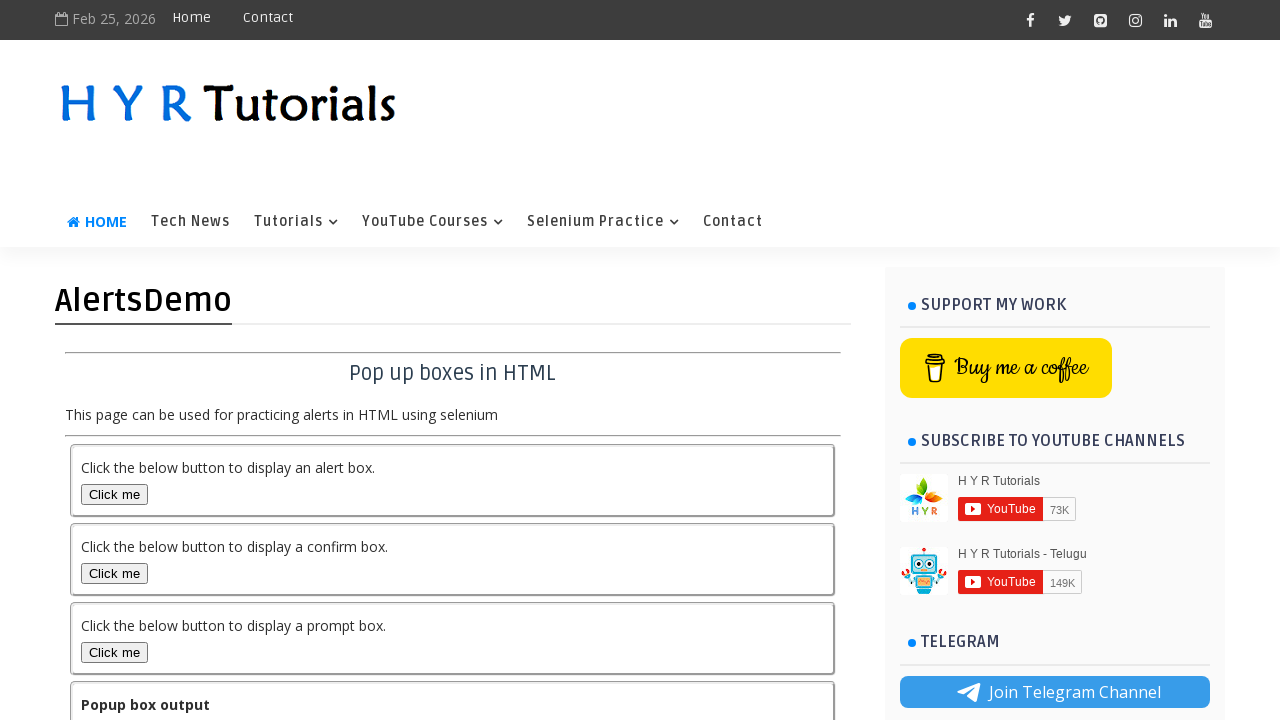

Clicked alert box button and accepted the alert dialog at (114, 494) on xpath=//button[@id='alertBox']
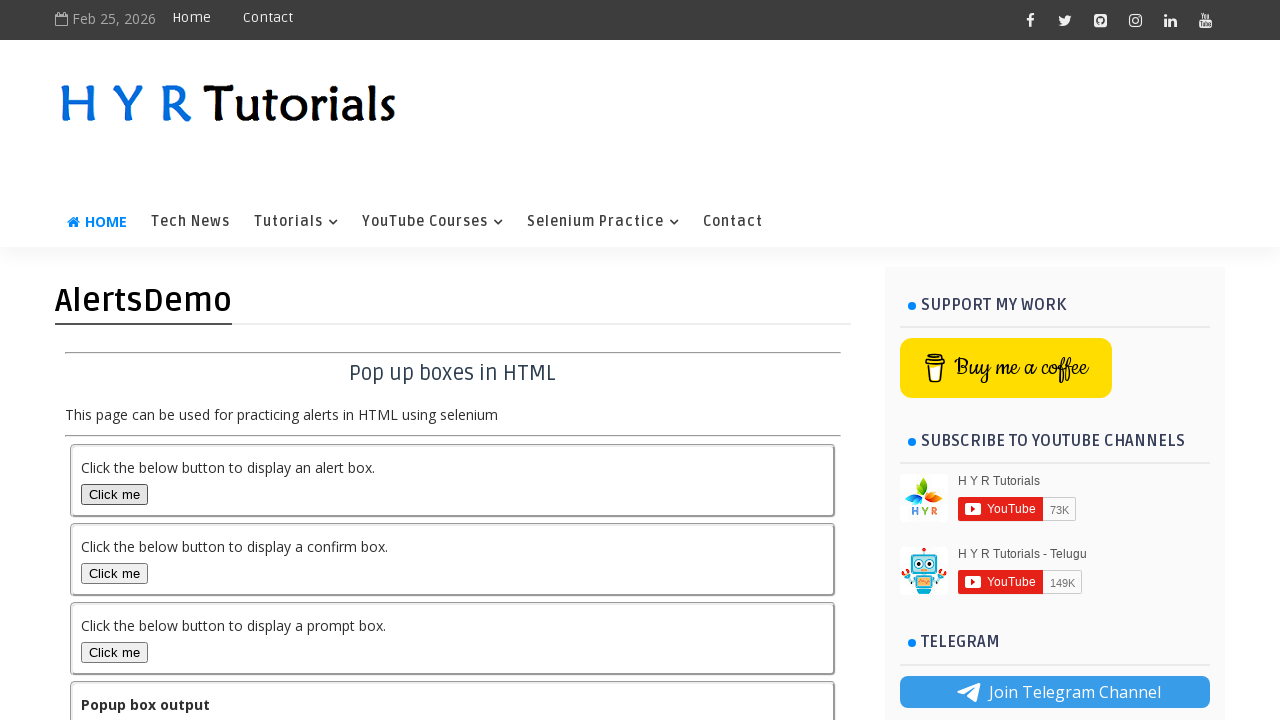

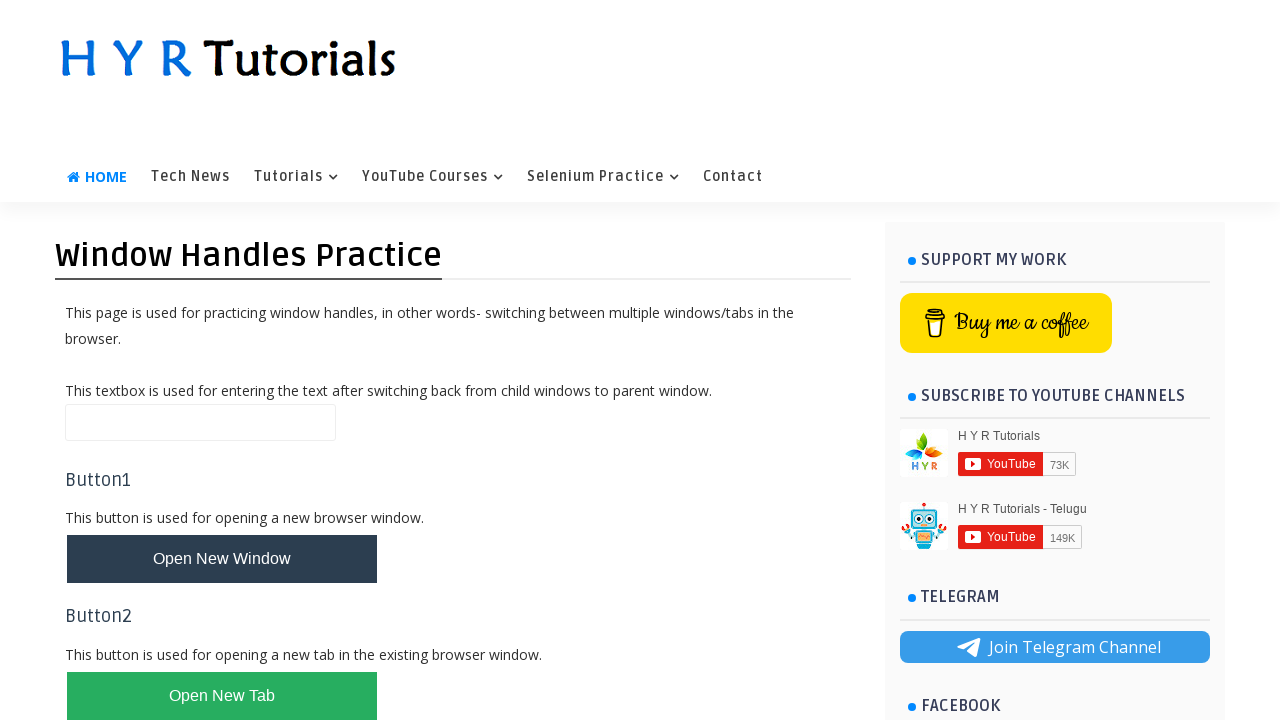